Tests dynamic controls by clicking the Remove button and verifying the "It's gone!" message appears

Starting URL: https://the-internet.herokuapp.com/dynamic_controls

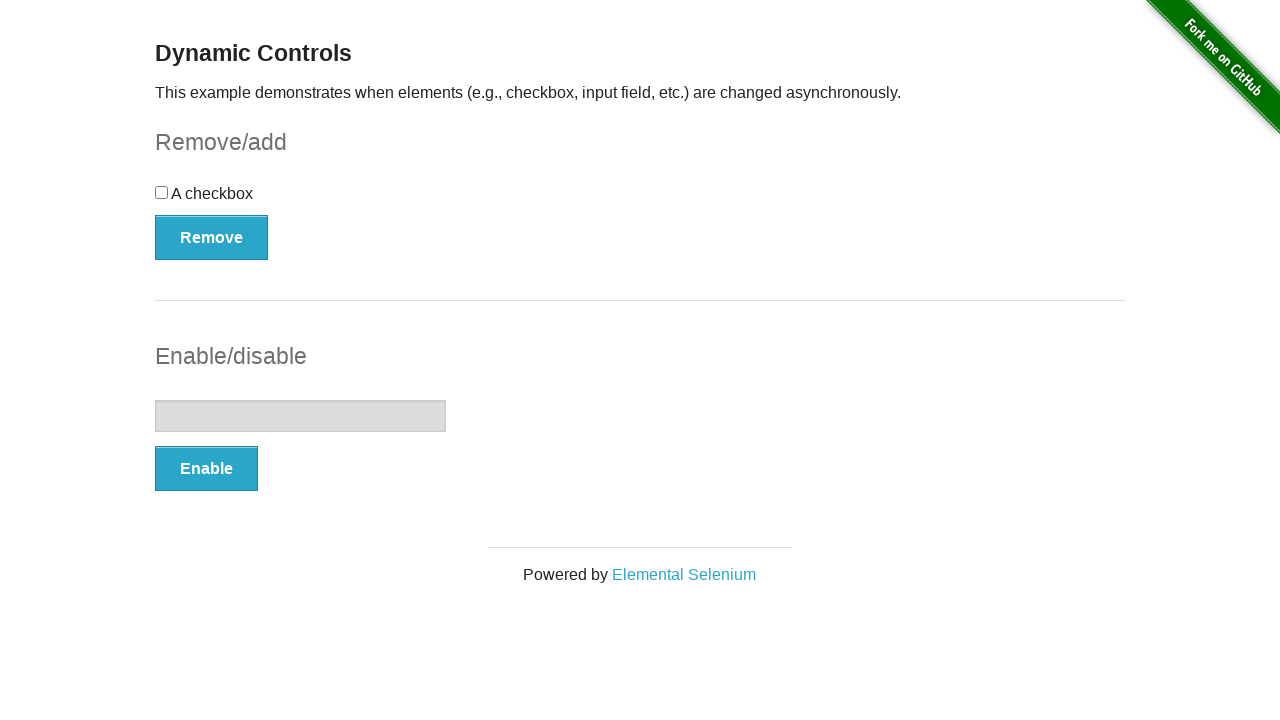

Navigated to dynamic controls page
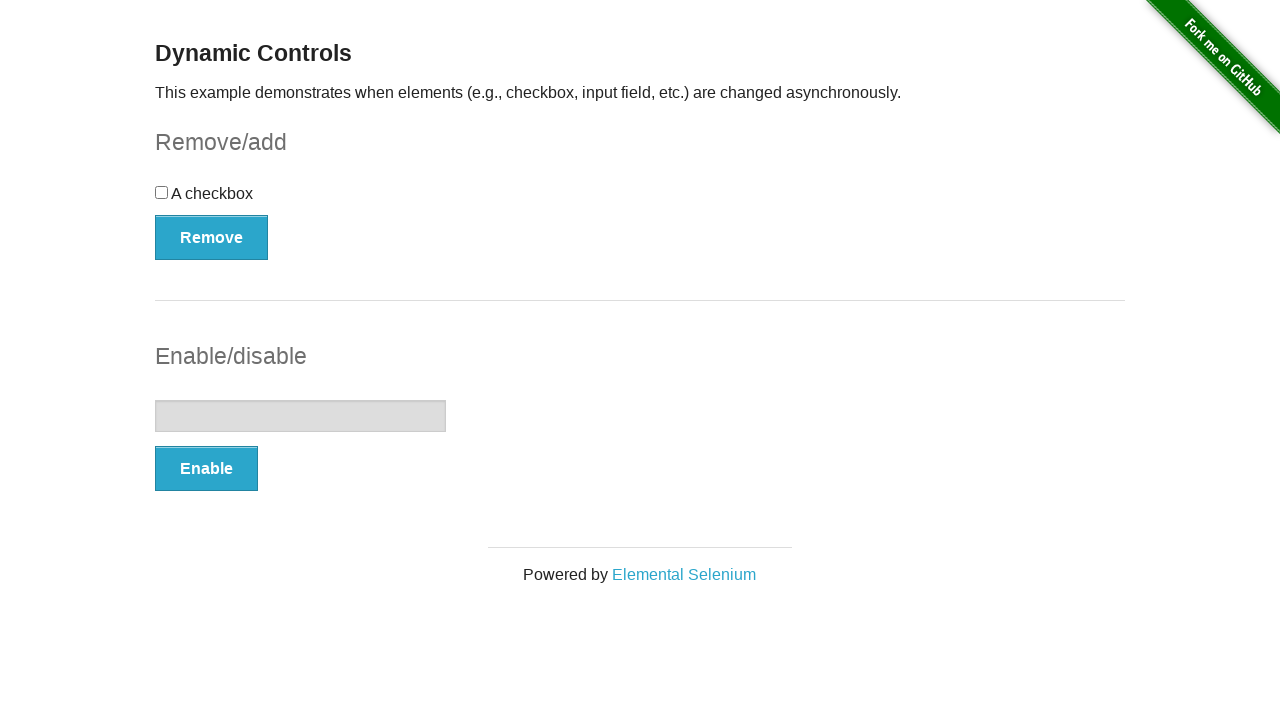

Clicked the Remove button at (212, 237) on button[onclick='swapCheckbox()']
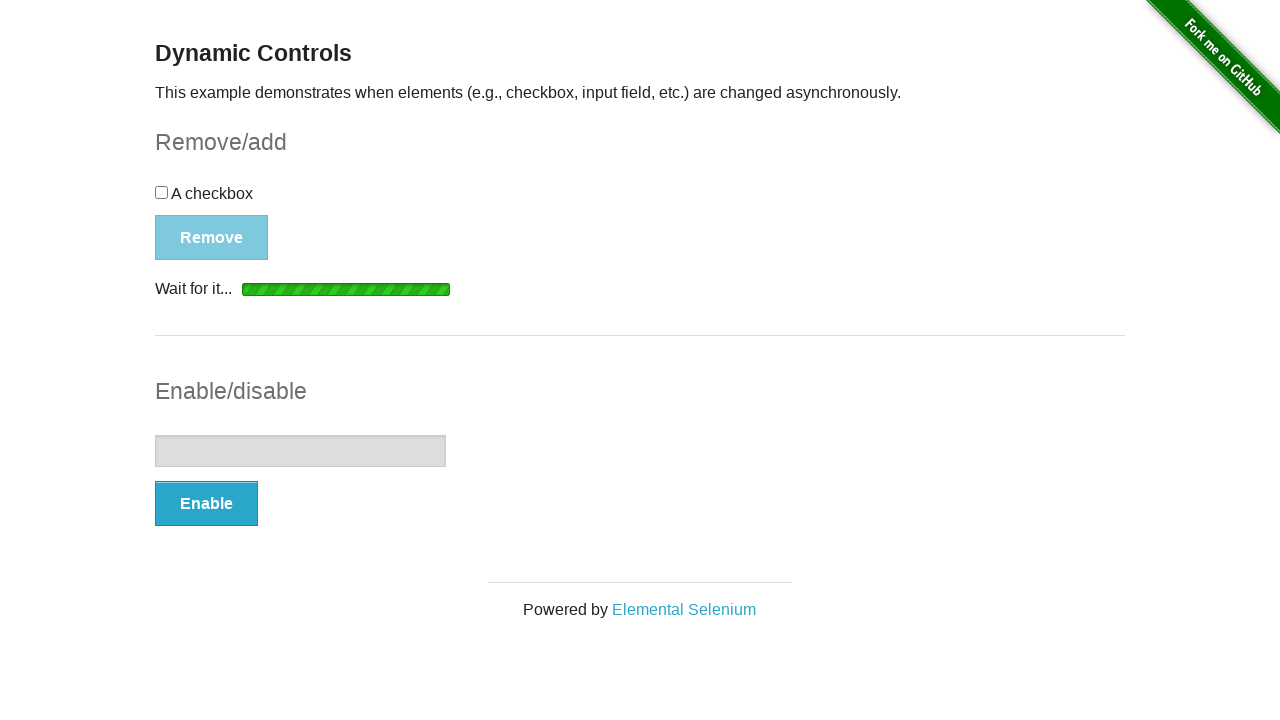

Waited for the message element to appear
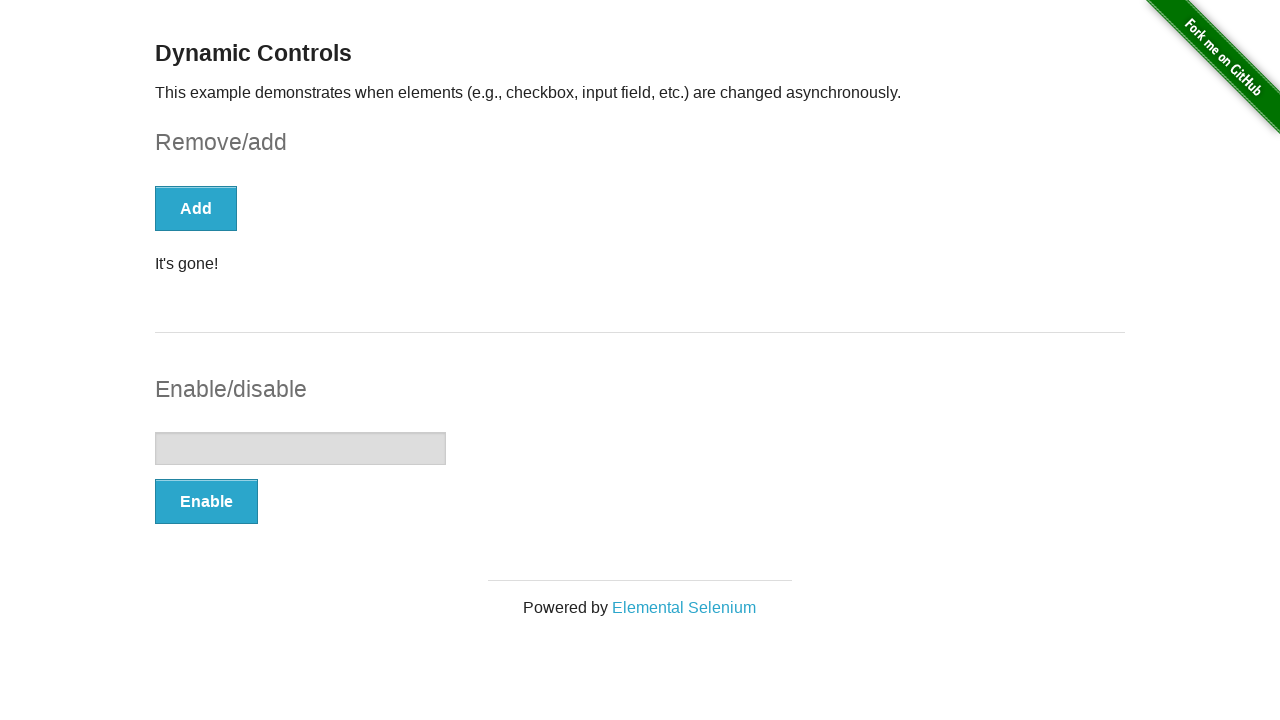

Located the message element
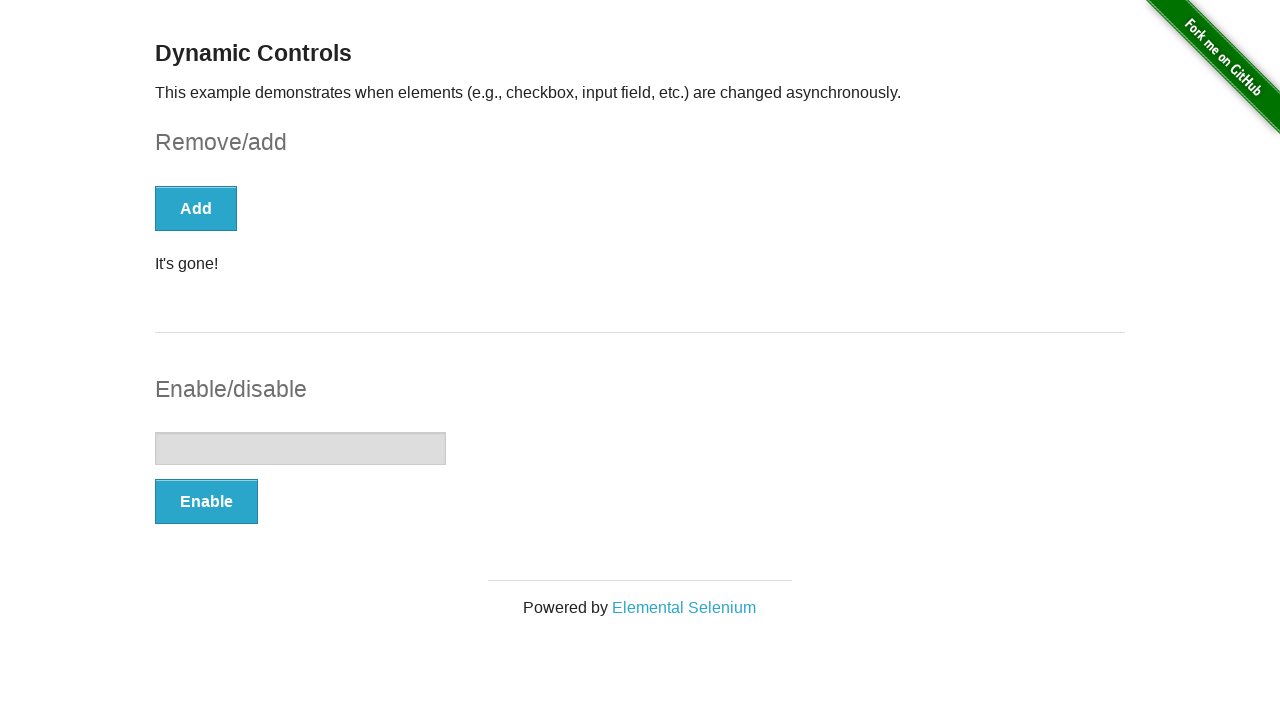

Verified that the message 'It's gone!' appeared after clicking Remove
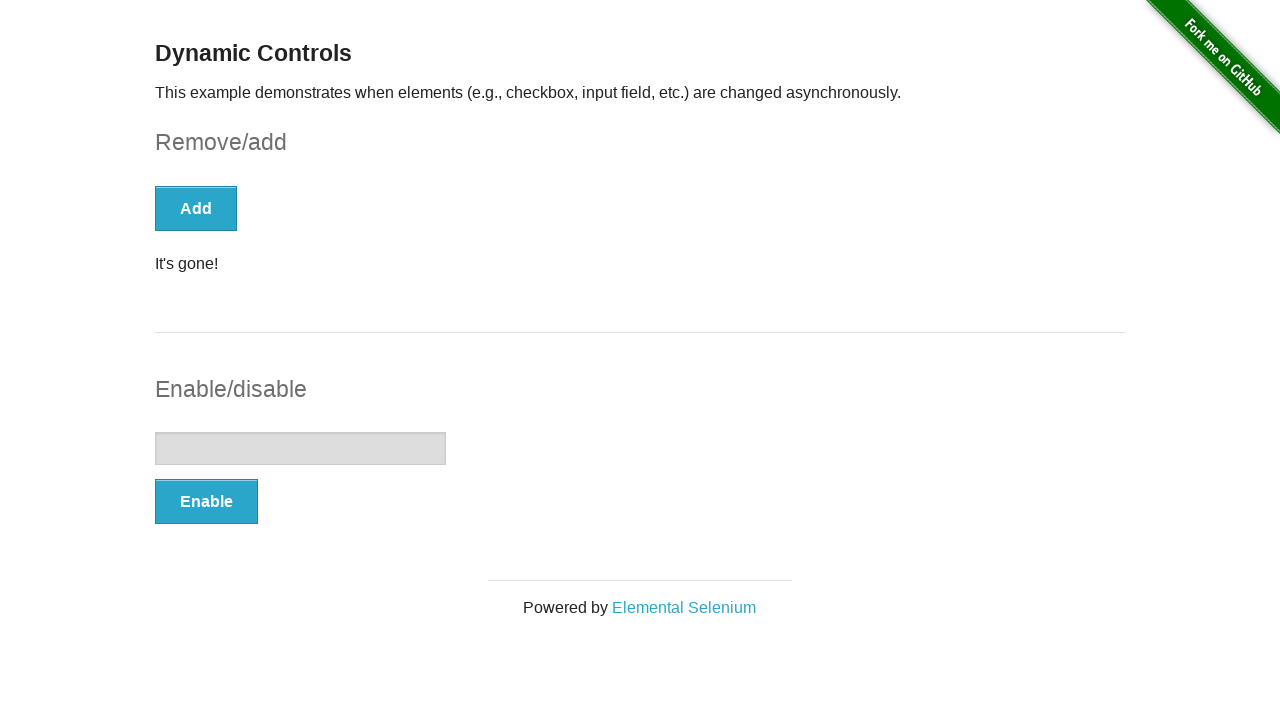

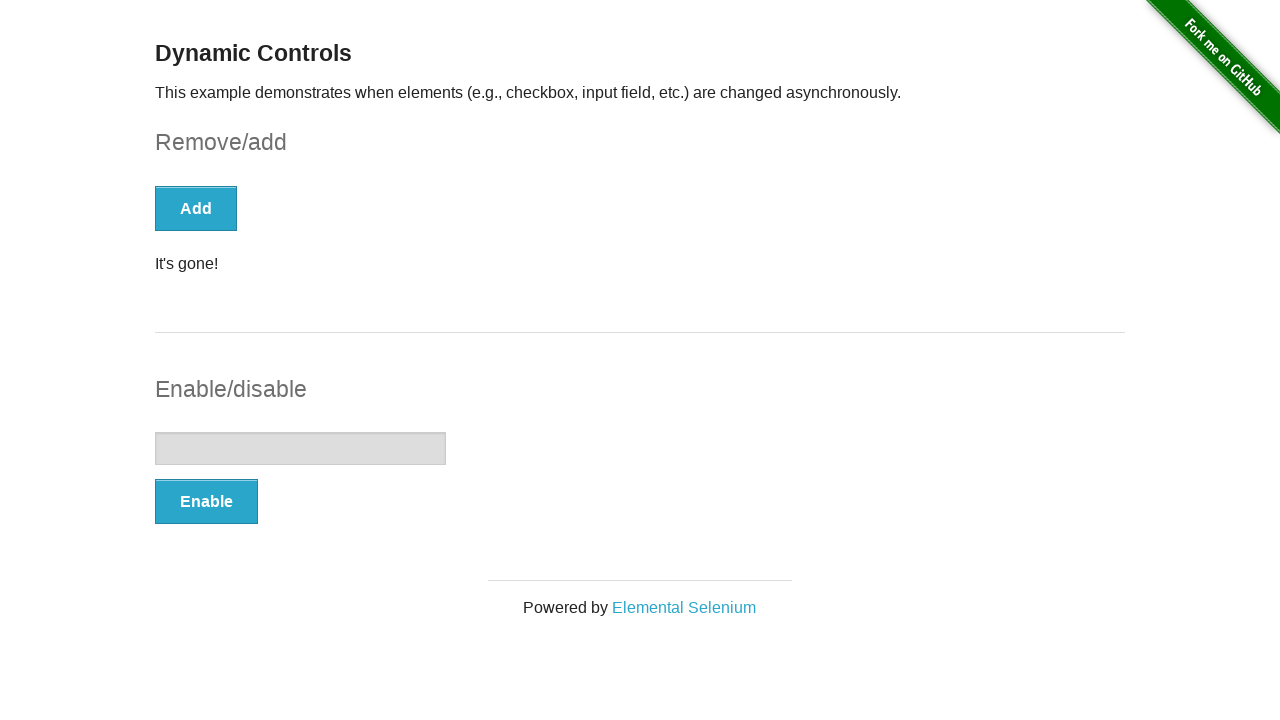